Navigates to the Toyota website homepage and waits for the page to load

Starting URL: https://www.toyota.com/

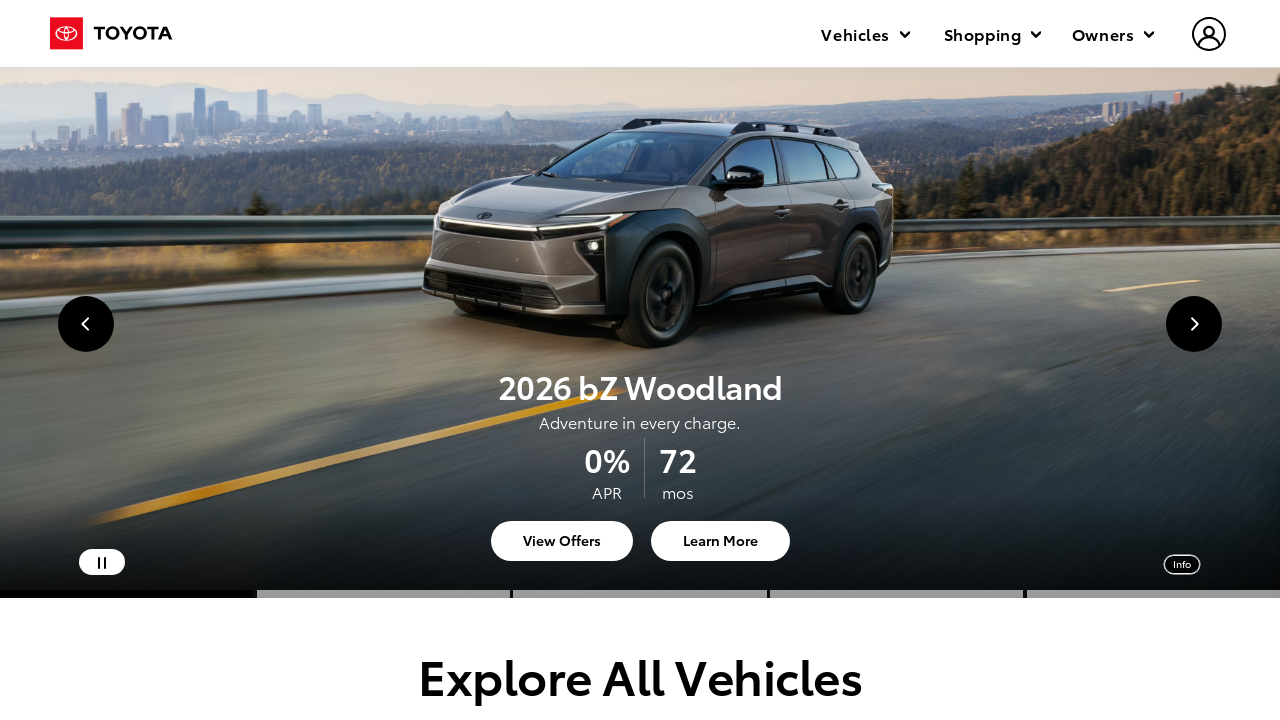

Toyota homepage loaded with networkidle state
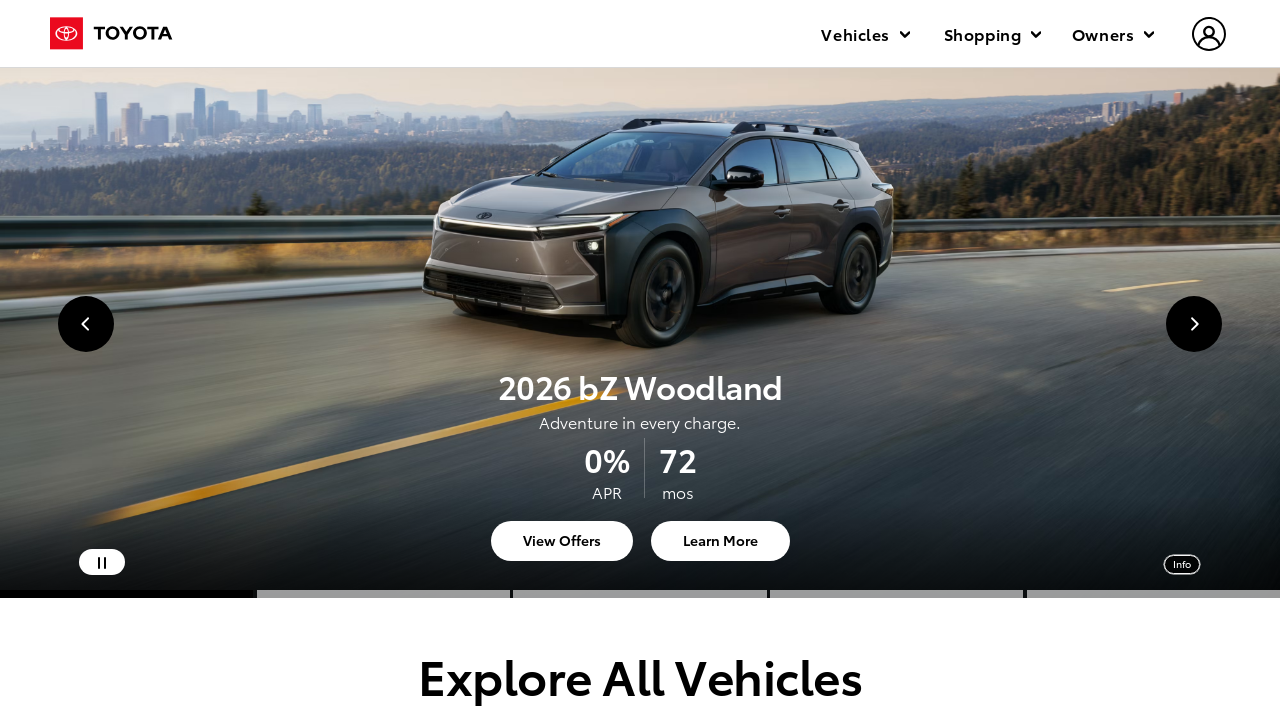

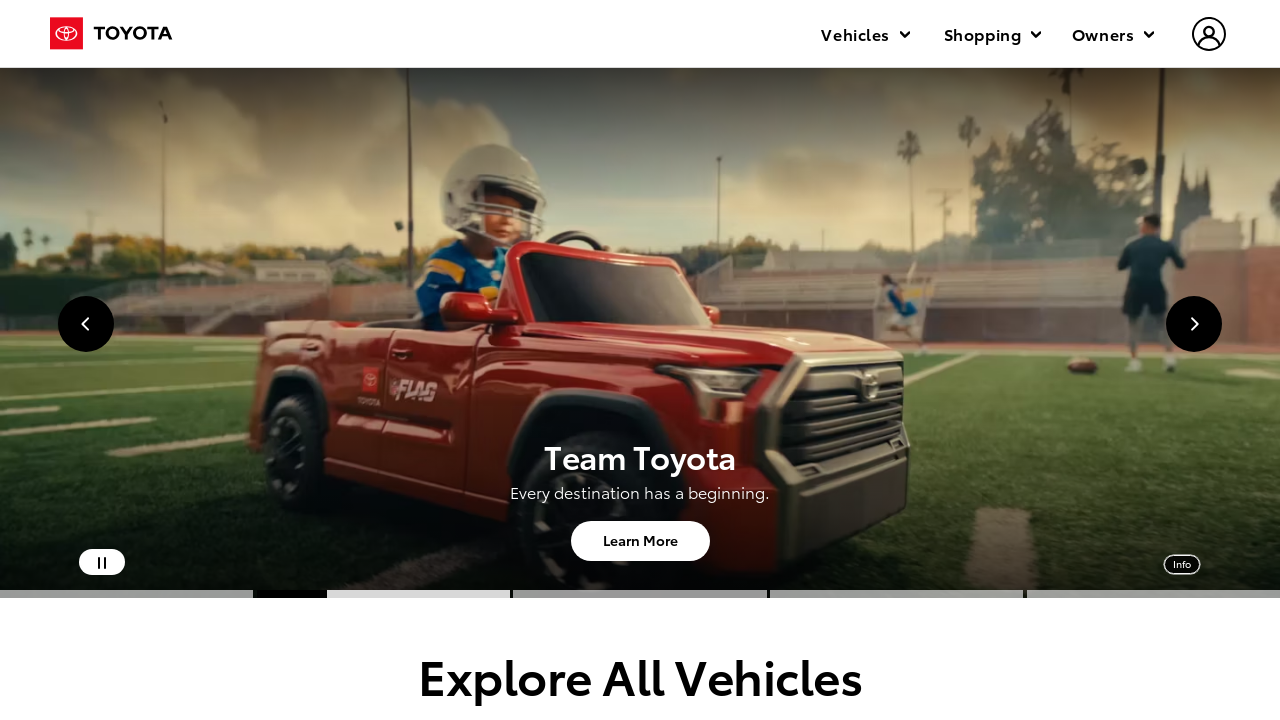